Tests table sorting functionality by clicking on a column header to sort the table, verifying the sort order, and finding the price of a specific item (Beans)

Starting URL: https://rahulshettyacademy.com/seleniumPractise/#/offers

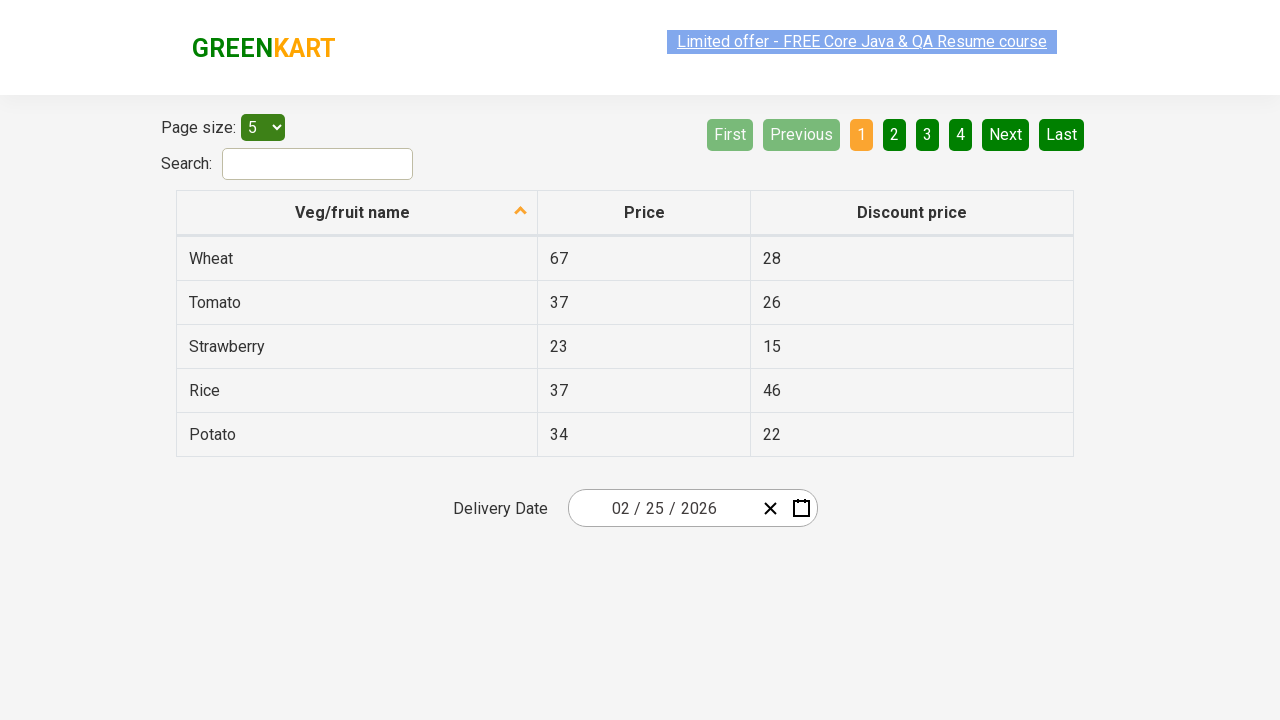

Clicked first column header to sort table at (357, 213) on xpath=//th[@role='columnheader'][1]
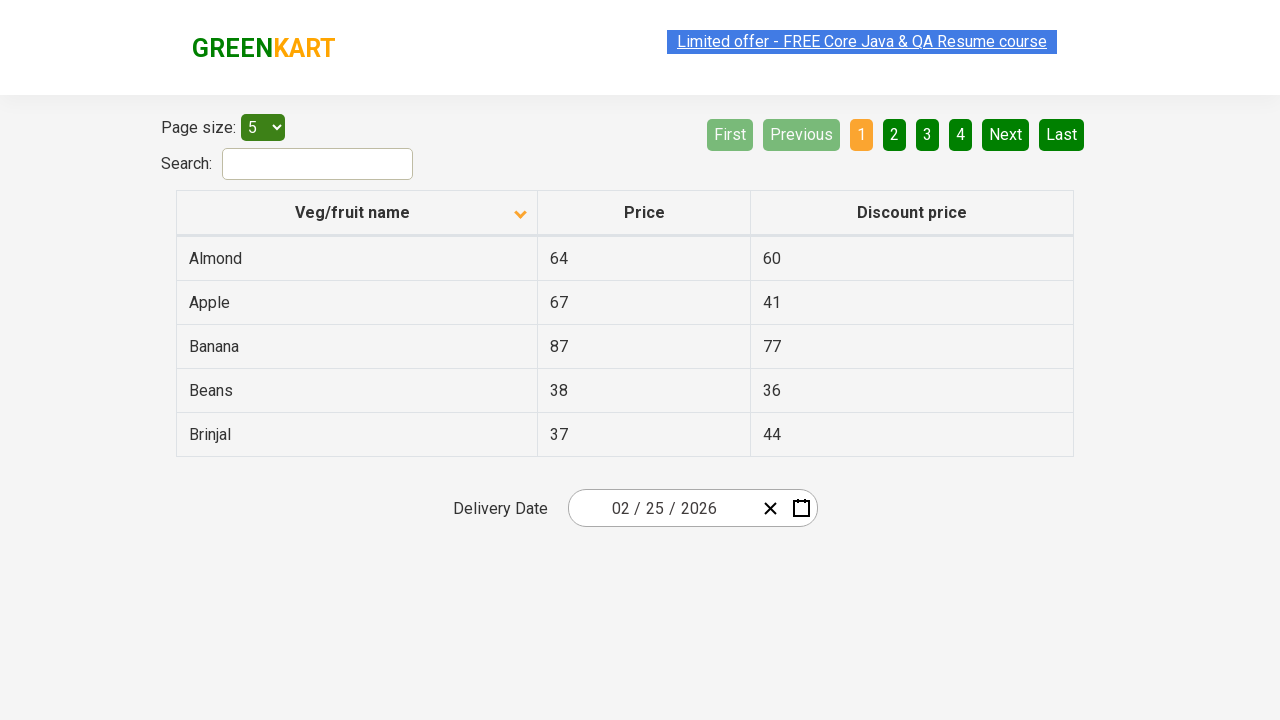

Waited for table sorting to complete
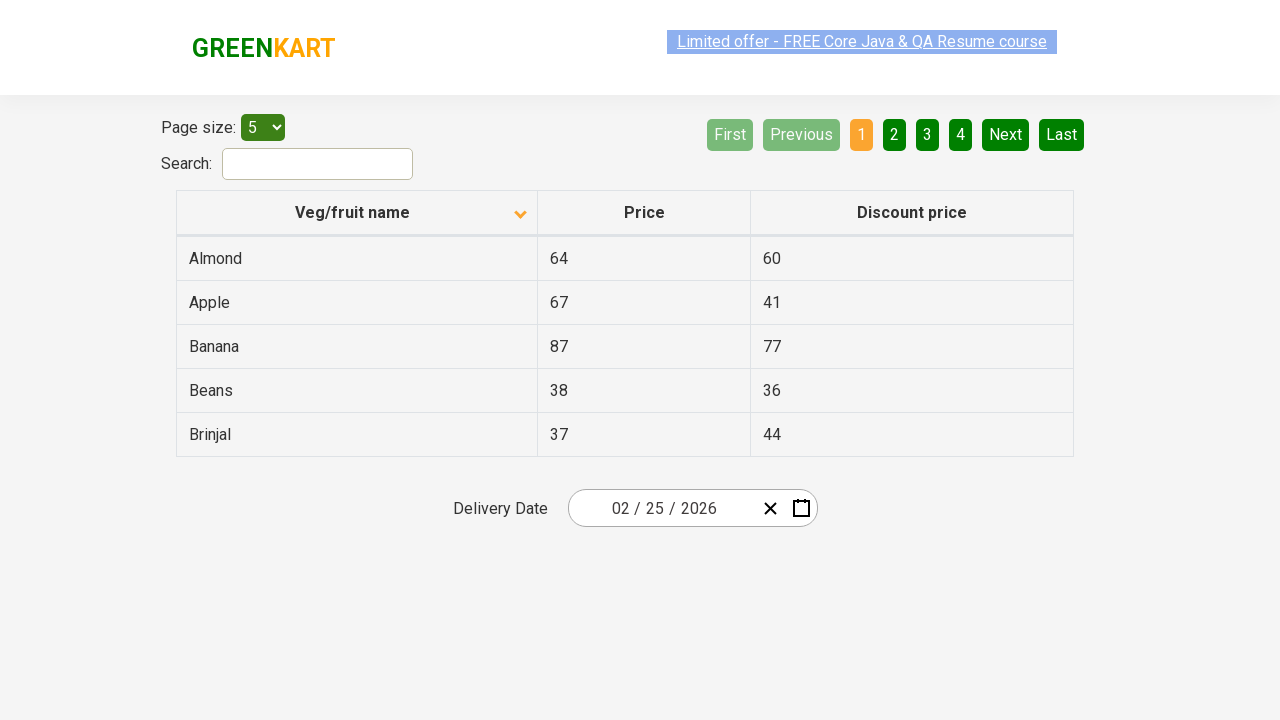

Retrieved all elements from first column
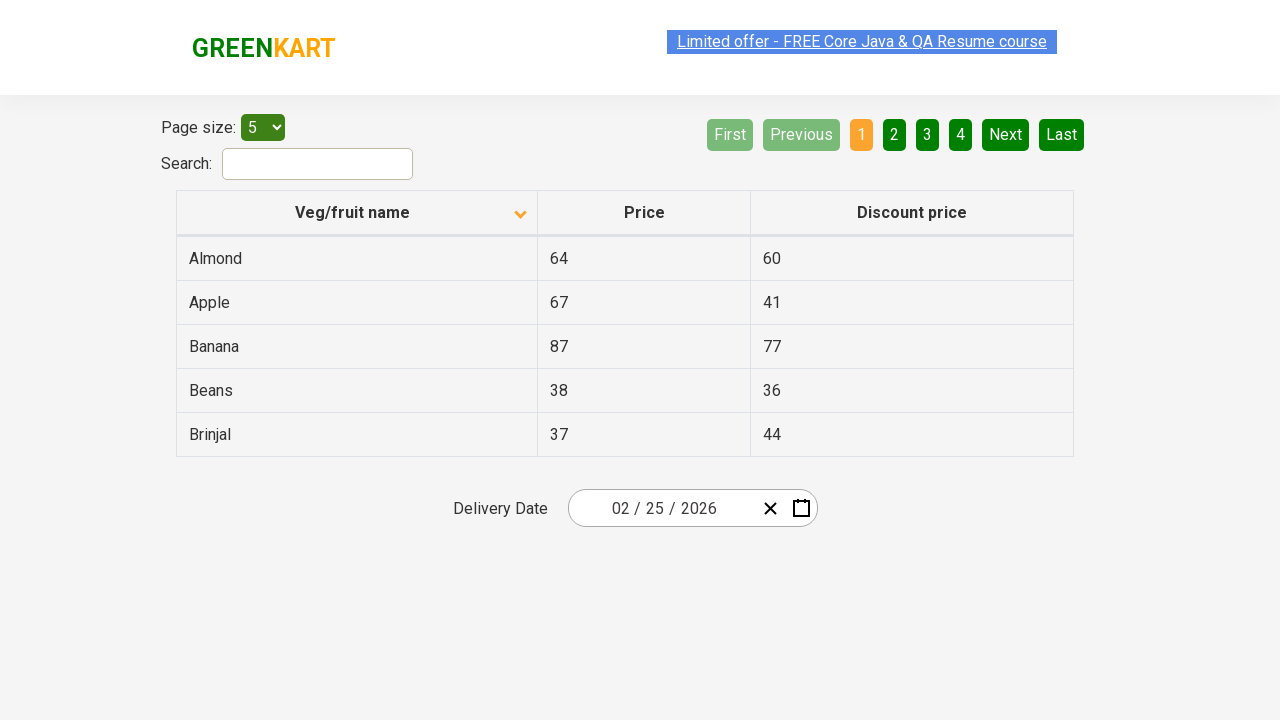

Extracted text from 5 column elements
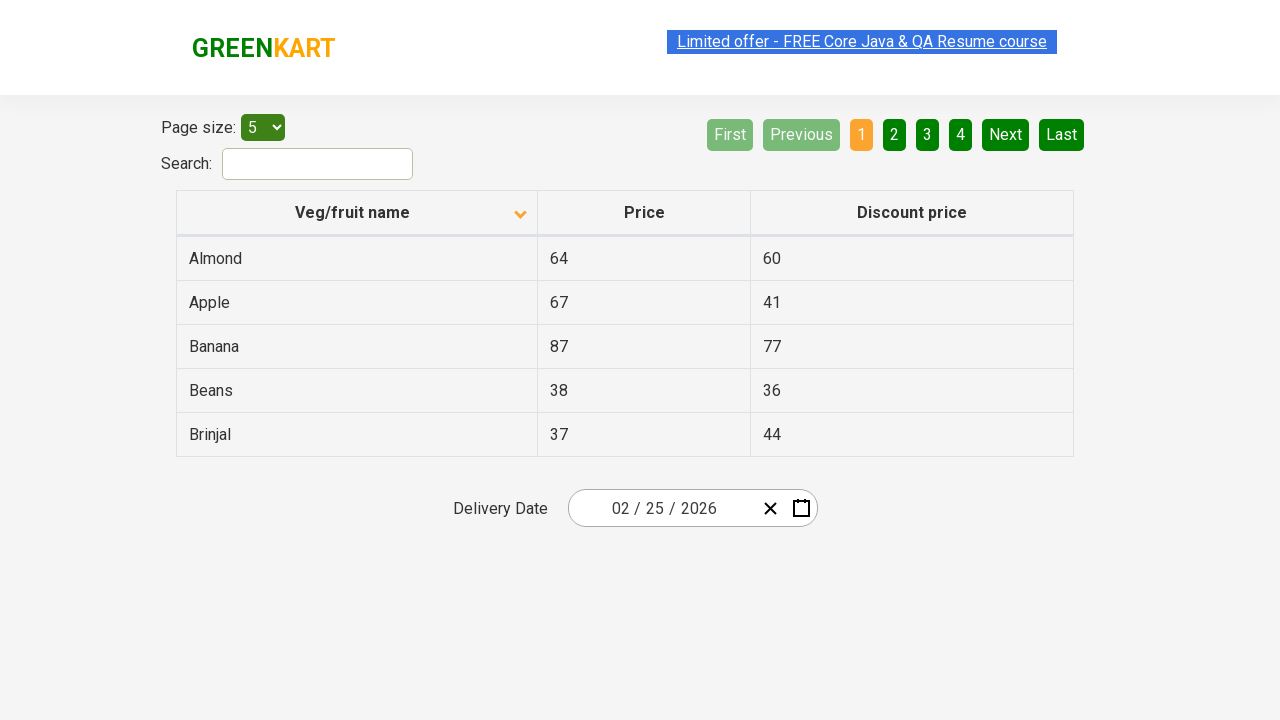

Created sorted version of column data
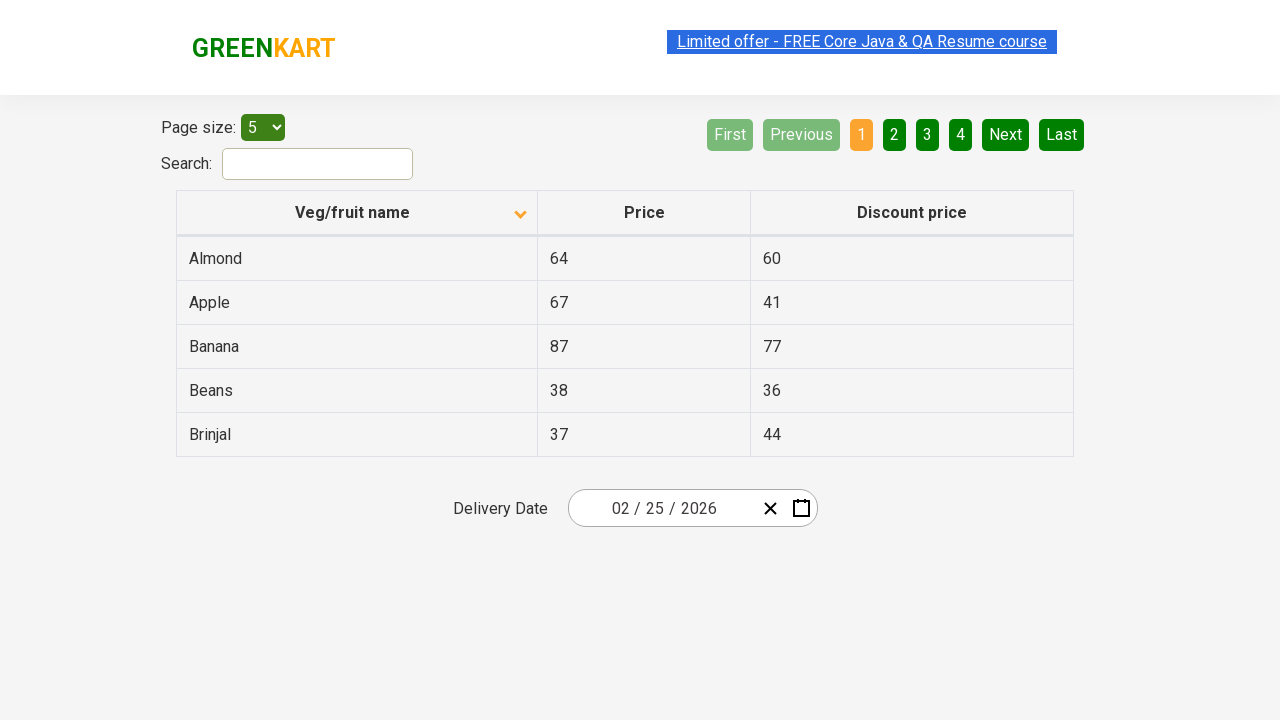

Verified table is sorted correctly
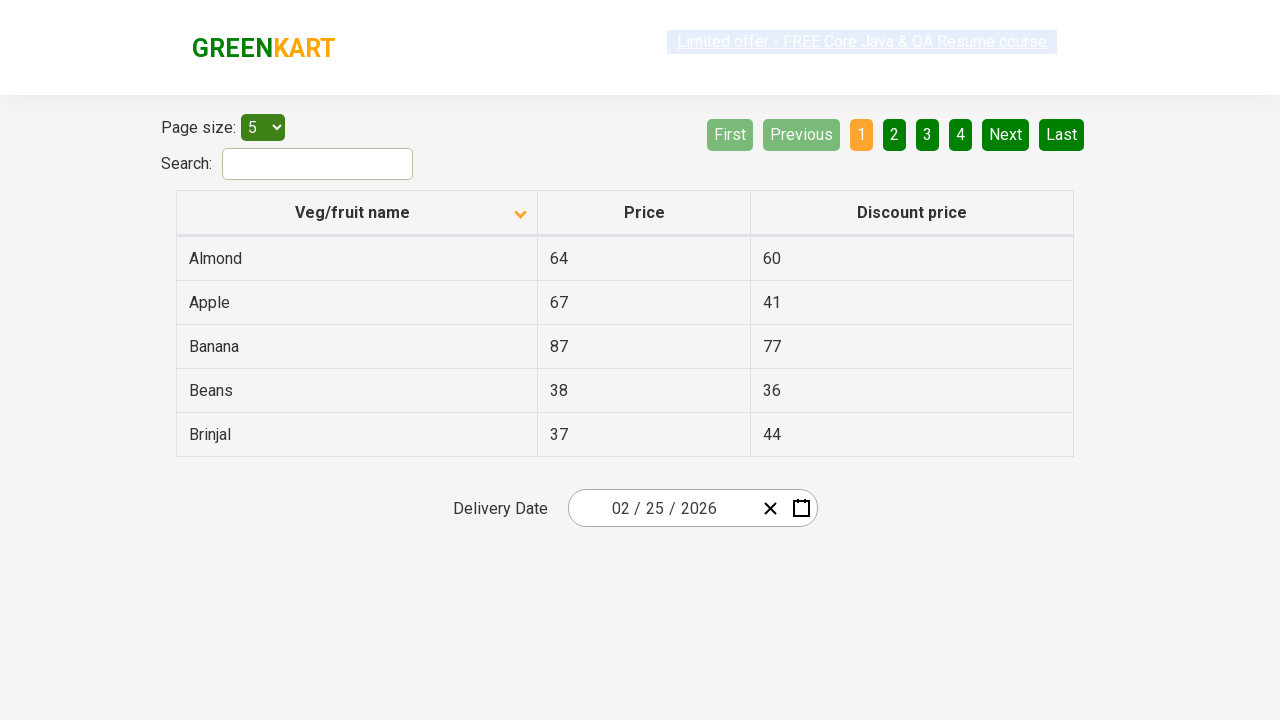

Located row containing 'Beans'
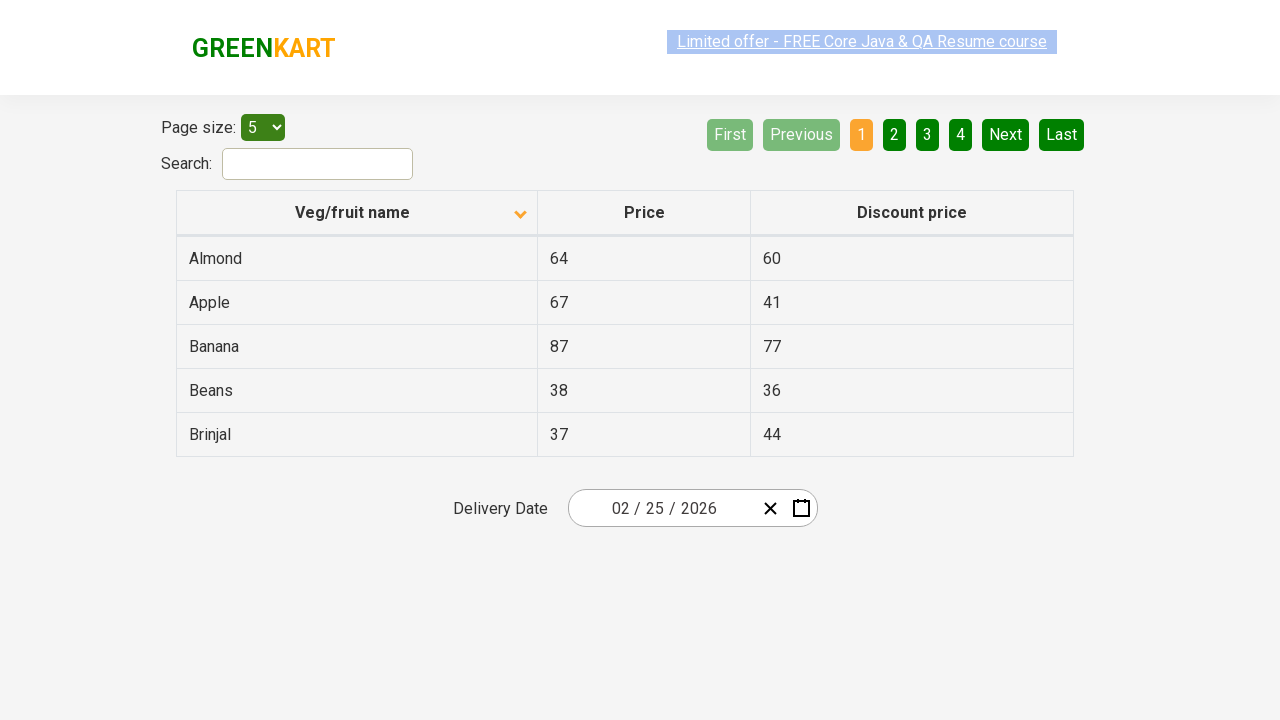

Found price of Beans: 38
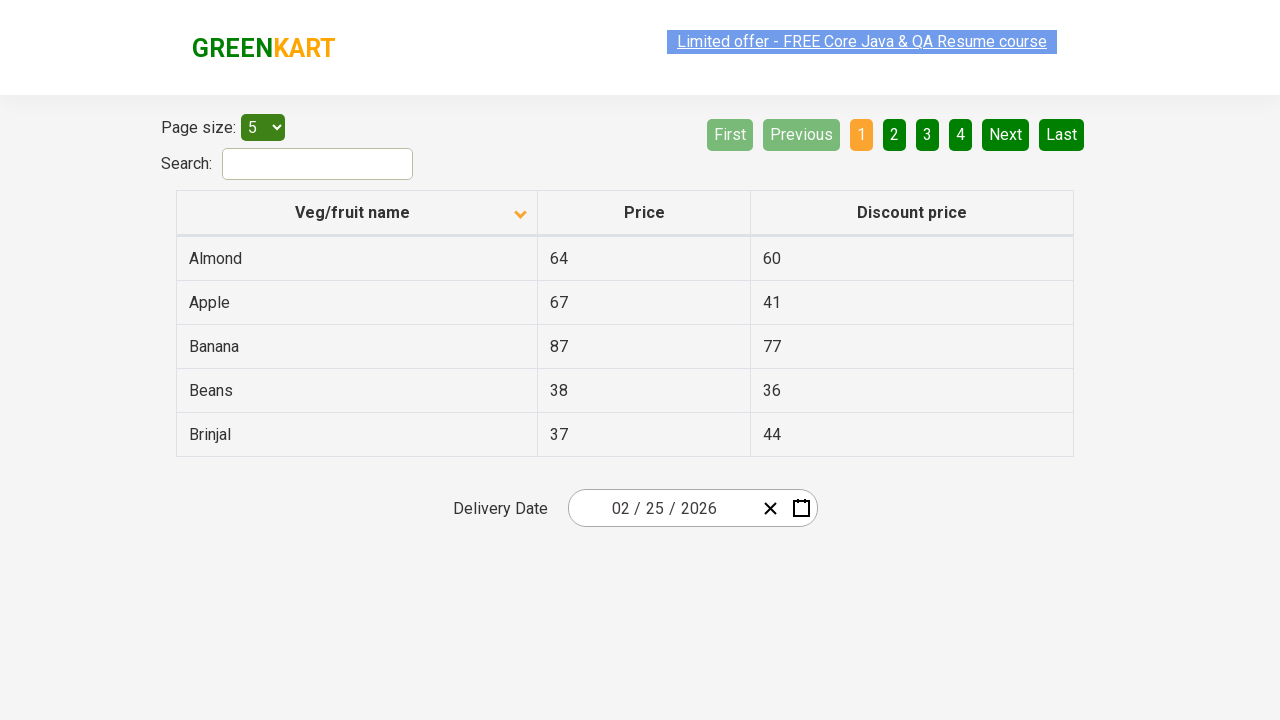

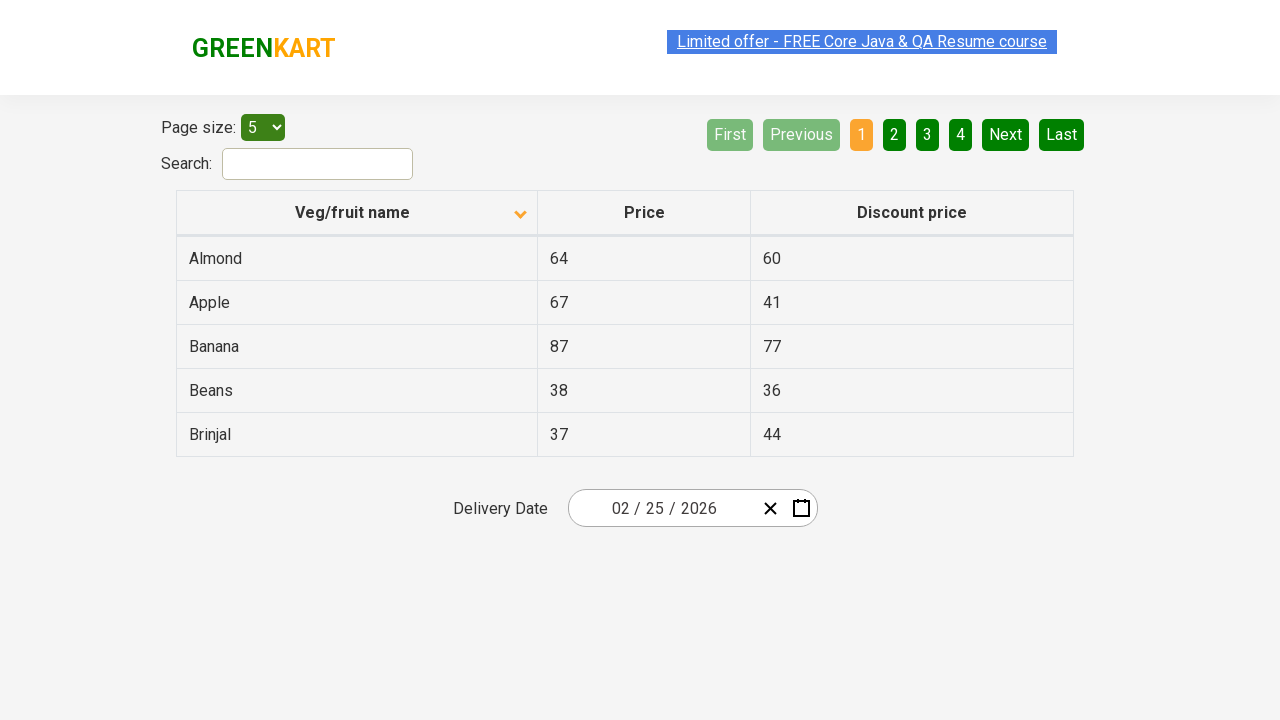